Tests API security by submitting potentially malicious payloads including XSS scripts, SQL injection, and buffer overflow attempts to verify proper handling.

Starting URL: https://www.001236.xyz/en/json

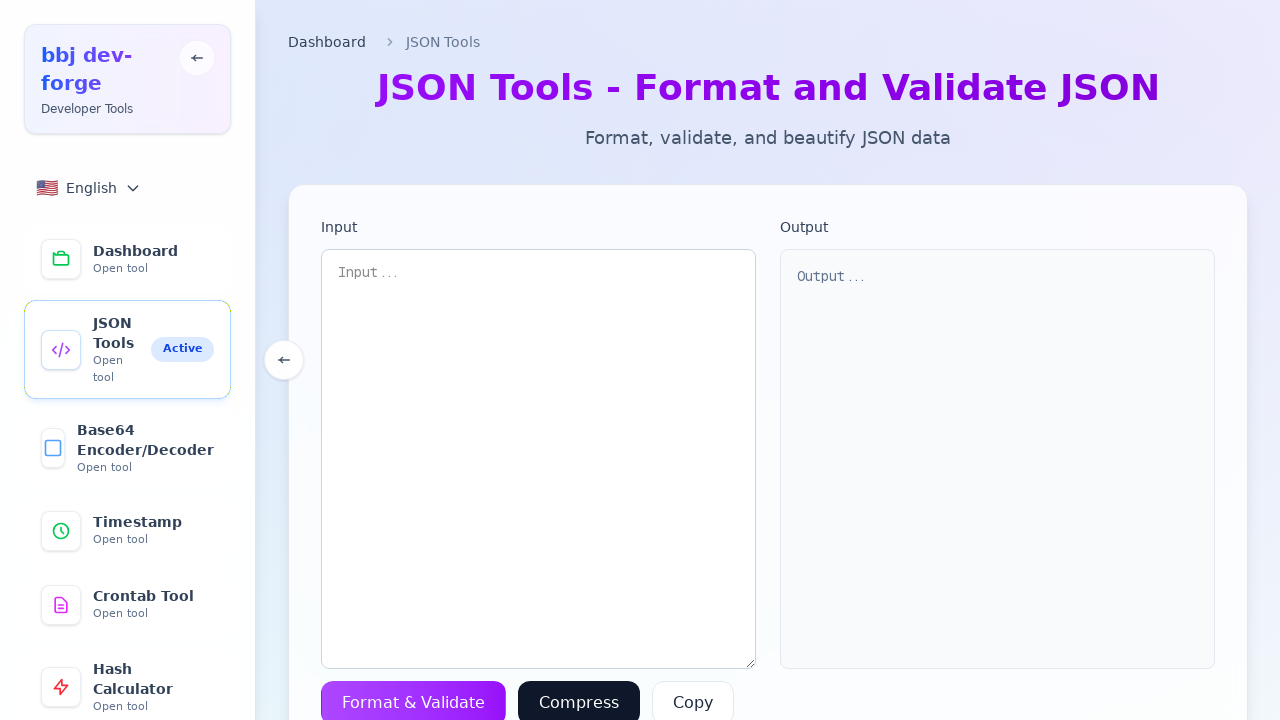

Cleared textarea for XSS payload test on textarea
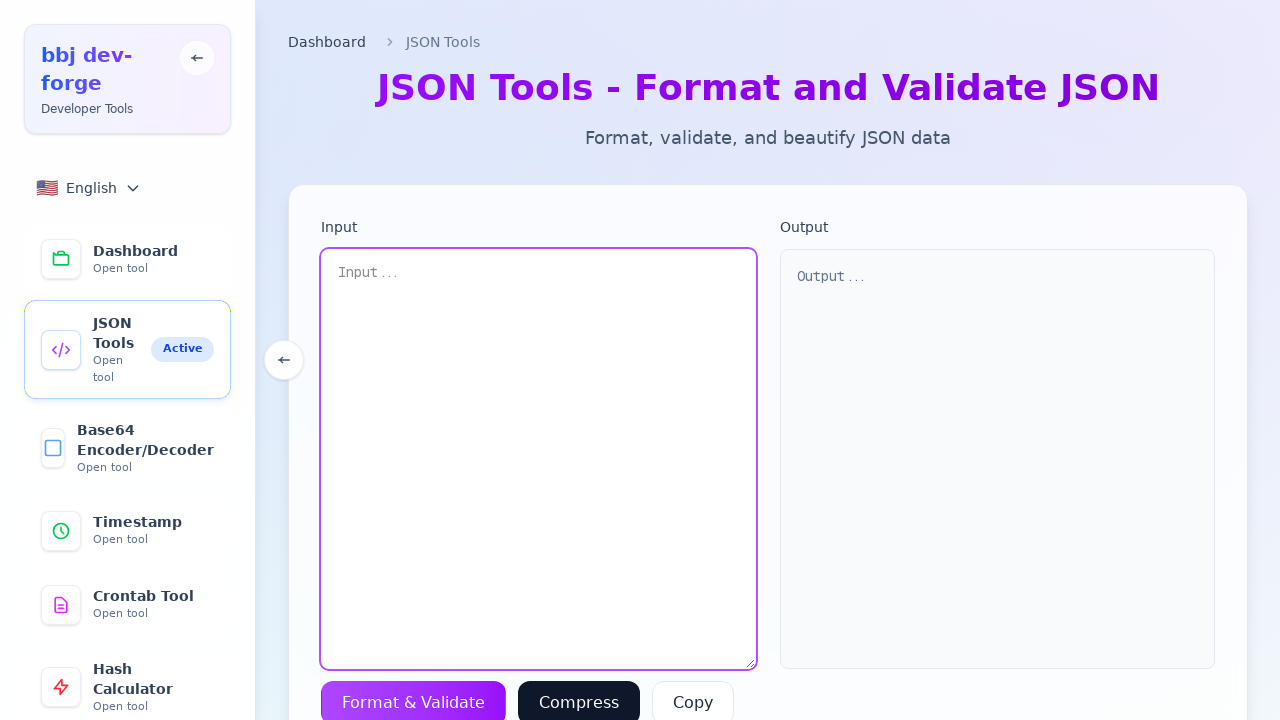

Filled textarea with XSS payload on textarea
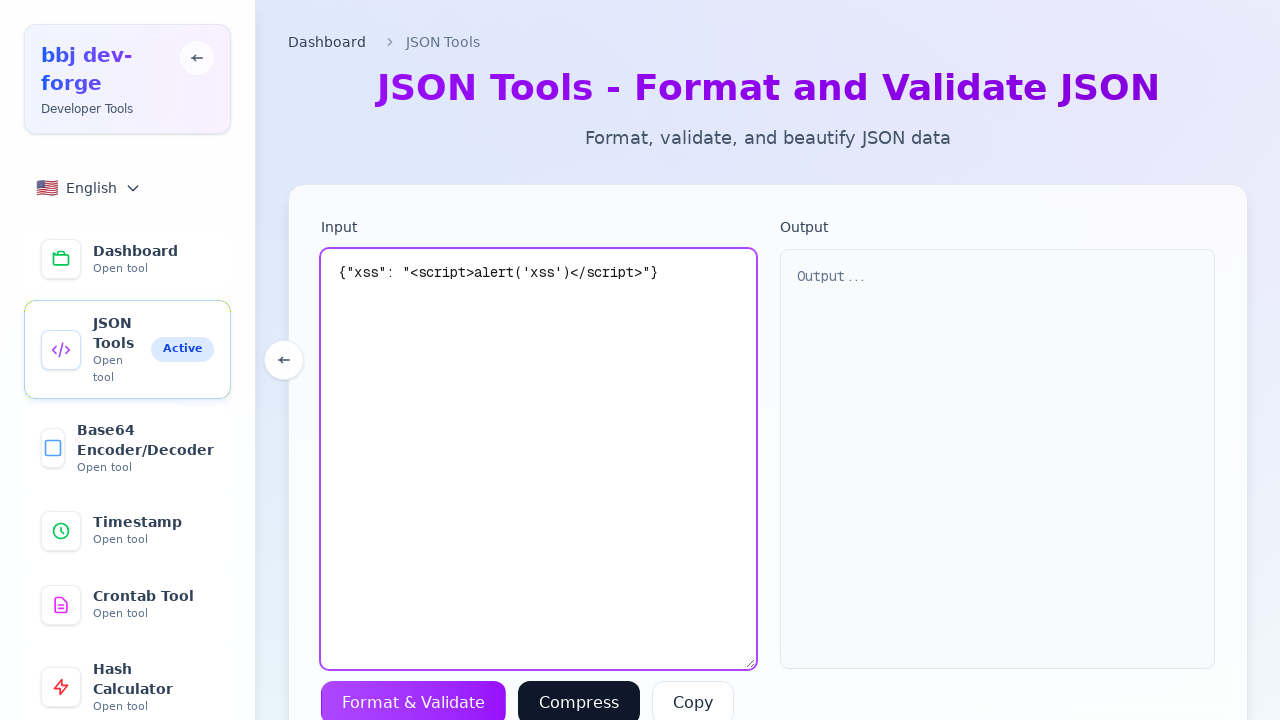

Clicked Format button to submit XSS payload at (414, 698) on button >> internal:has-text="Format"i
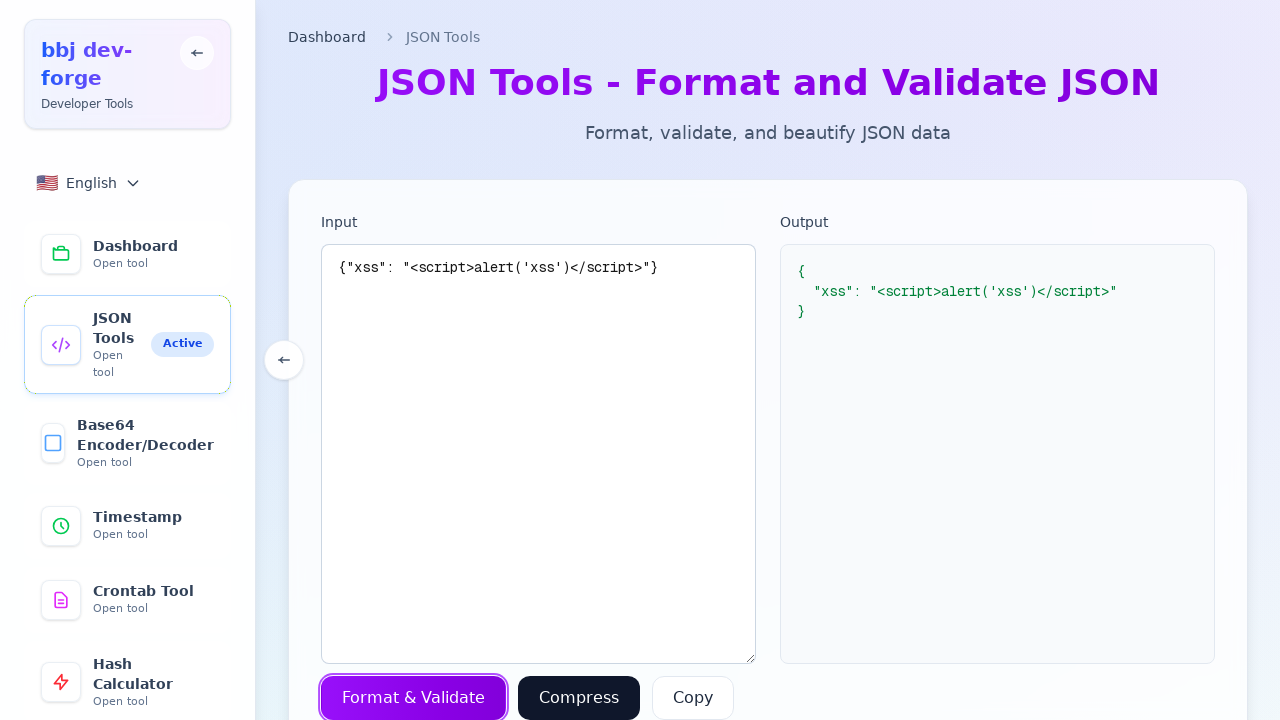

Waited 1 second for XSS payload response
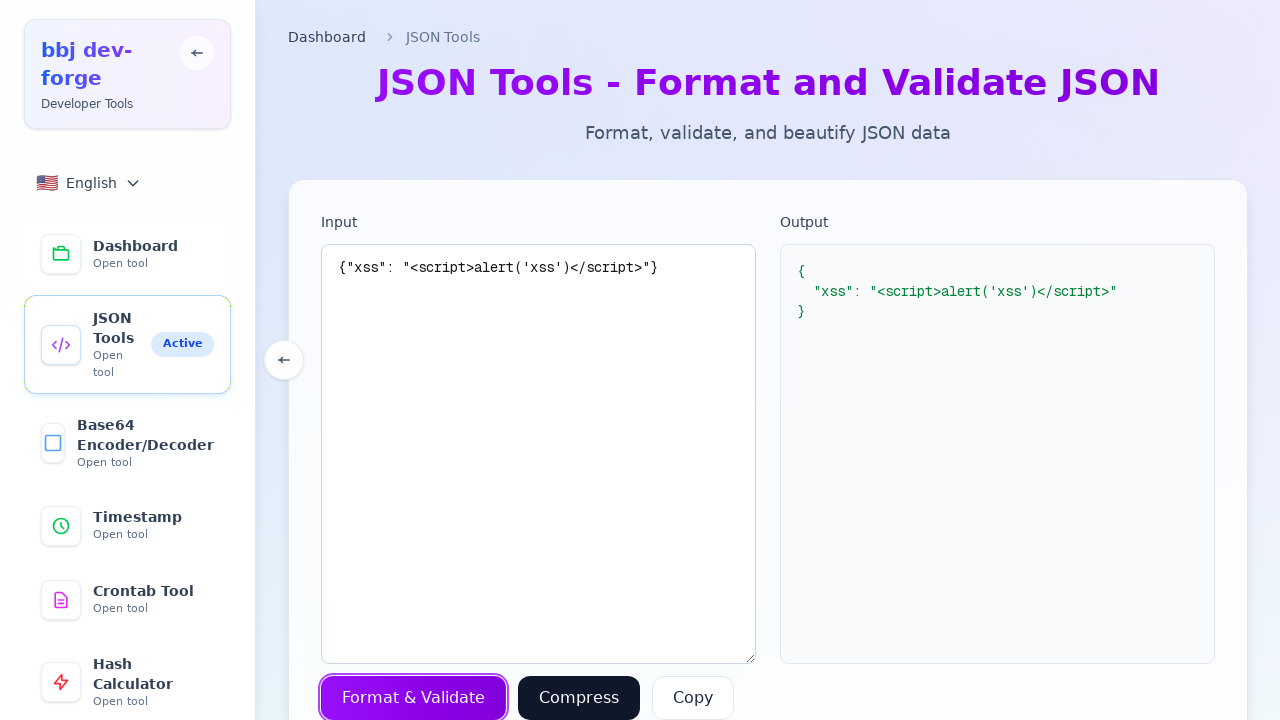

Cleared textarea for SQL injection payload test on textarea
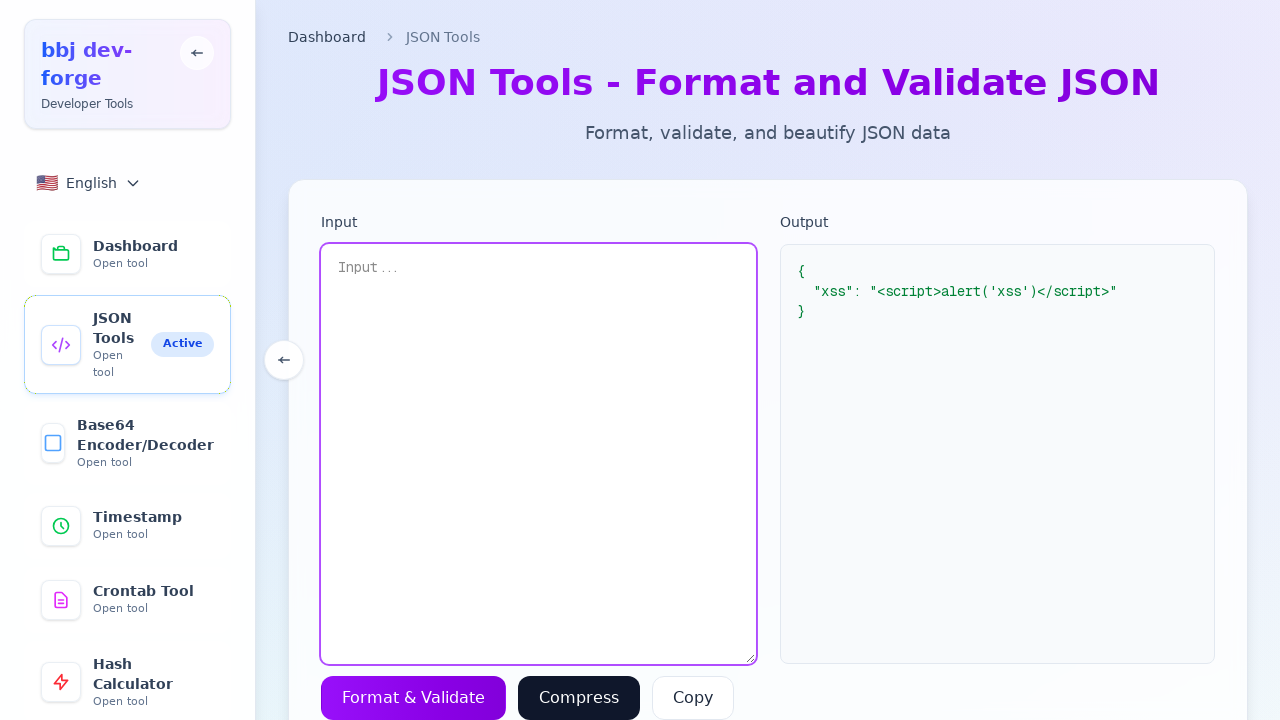

Filled textarea with SQL injection payload on textarea
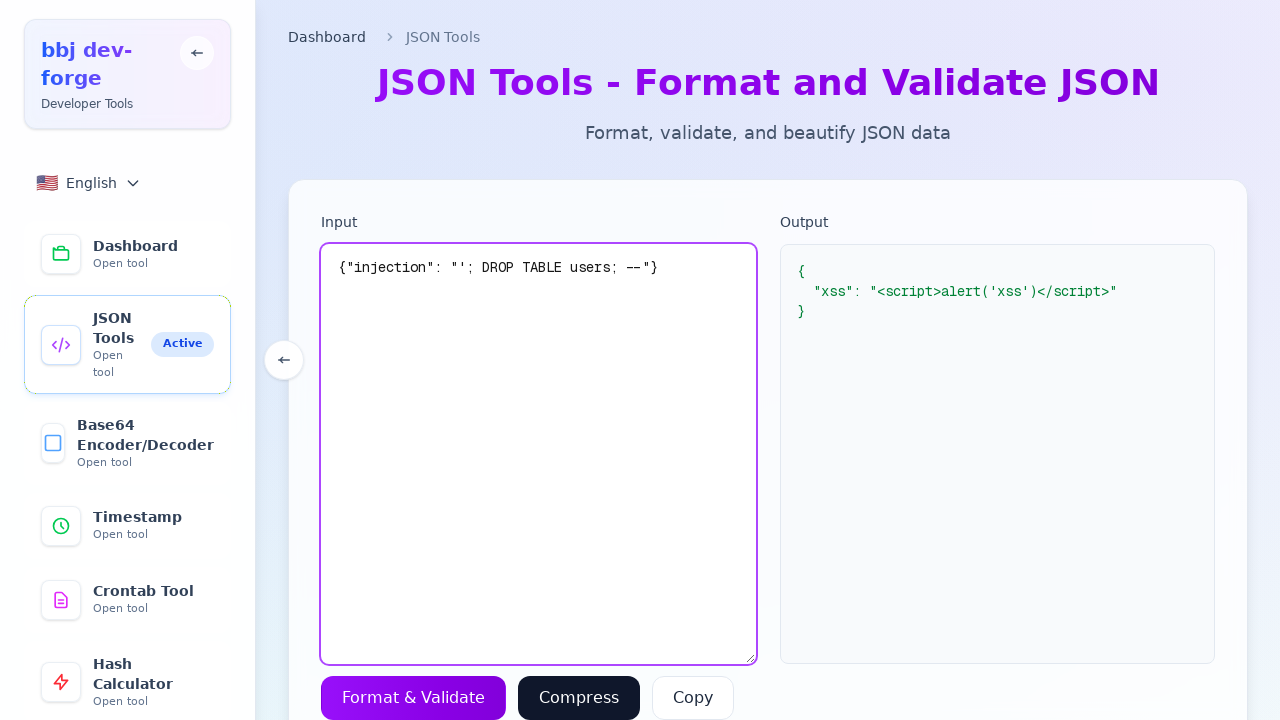

Clicked Format button to submit SQL injection payload at (414, 698) on button >> internal:has-text="Format"i
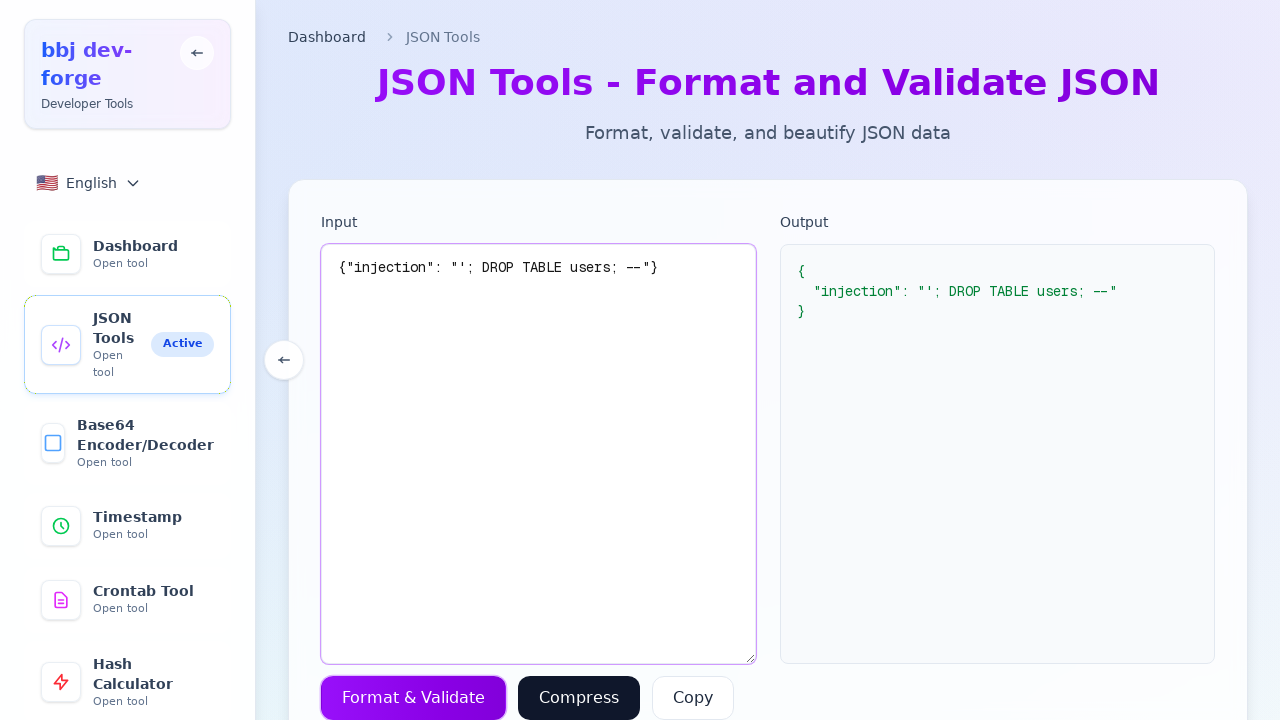

Waited 1 second for SQL injection payload response
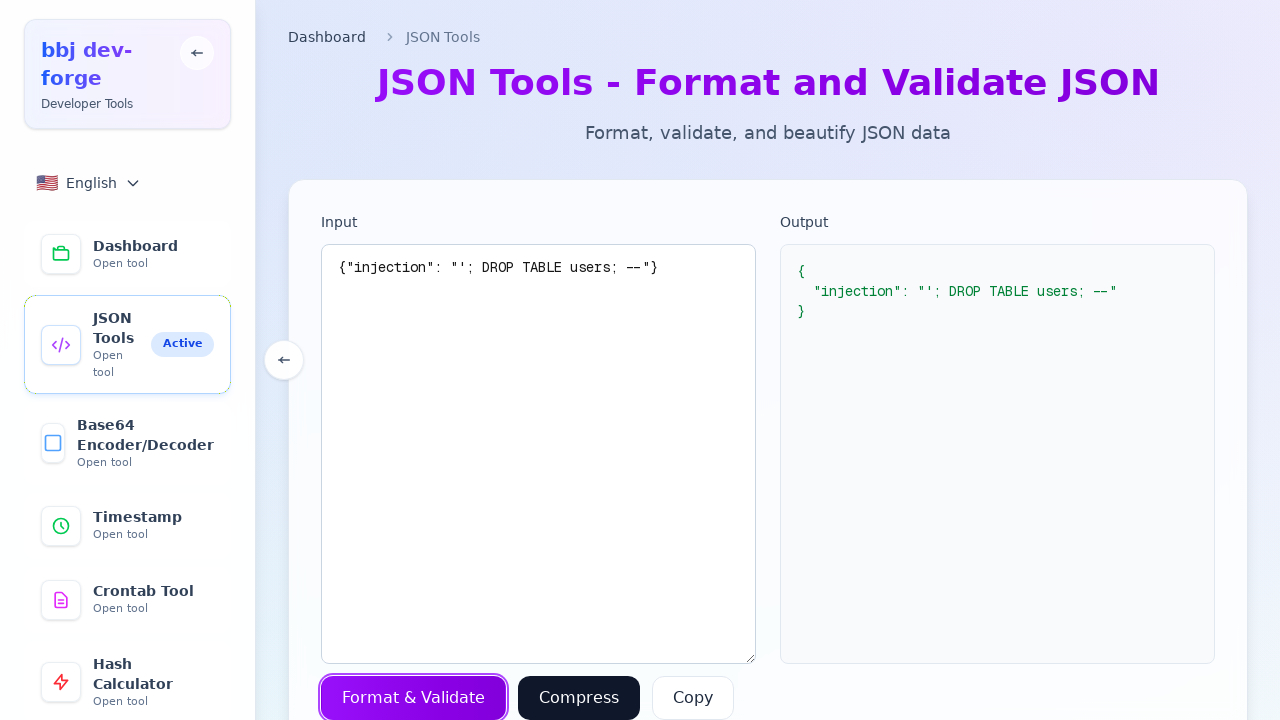

Cleared textarea for buffer overflow payload test on textarea
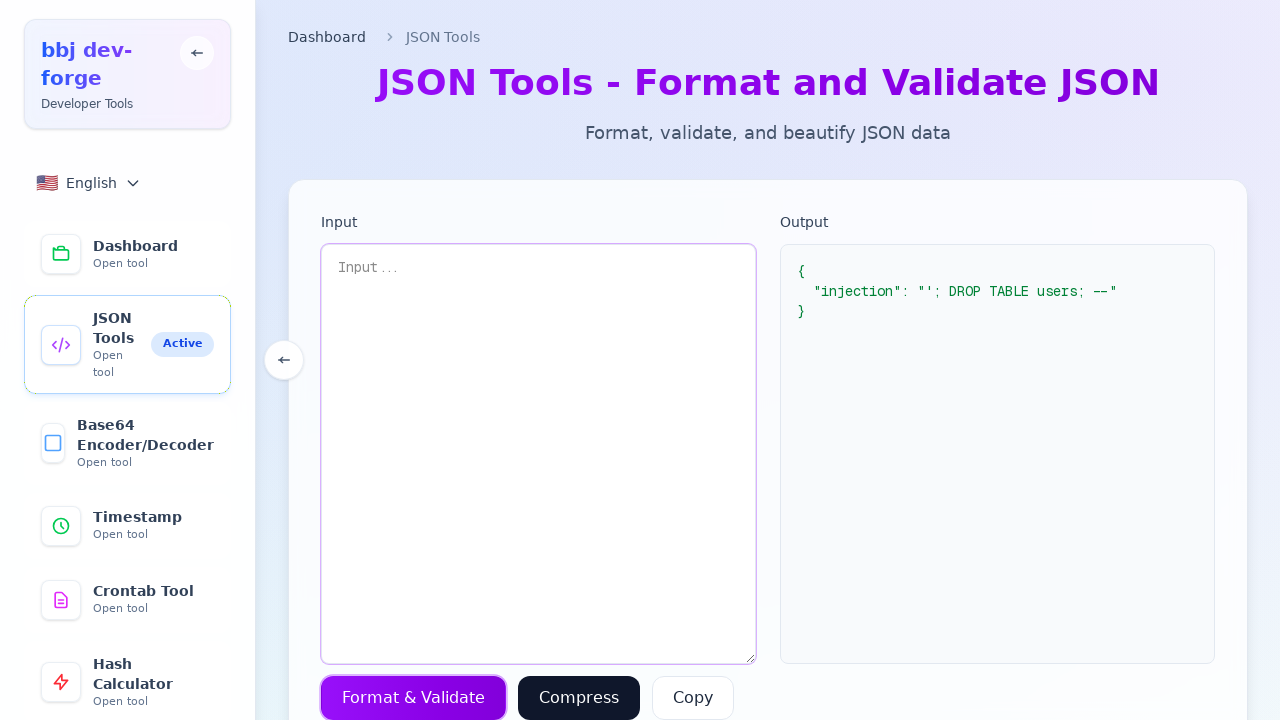

Filled textarea with 10000 character buffer overflow payload on textarea
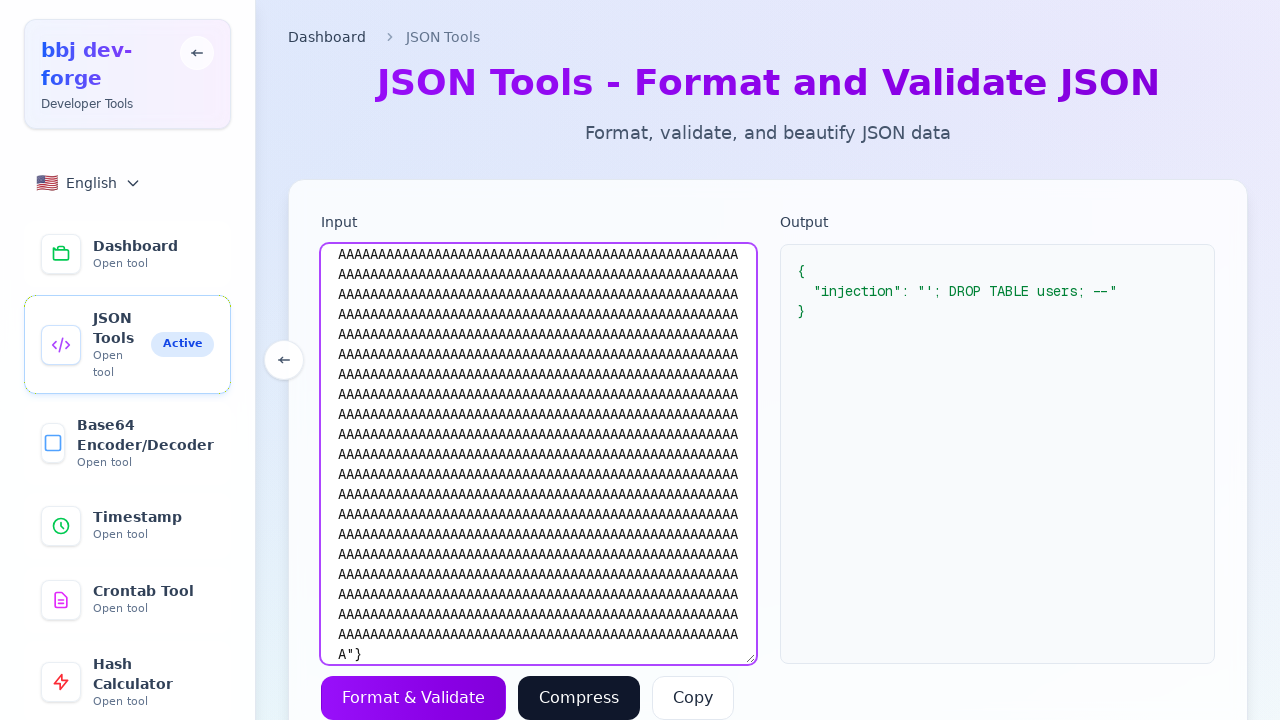

Clicked Format button to submit buffer overflow payload at (414, 698) on button >> internal:has-text="Format"i
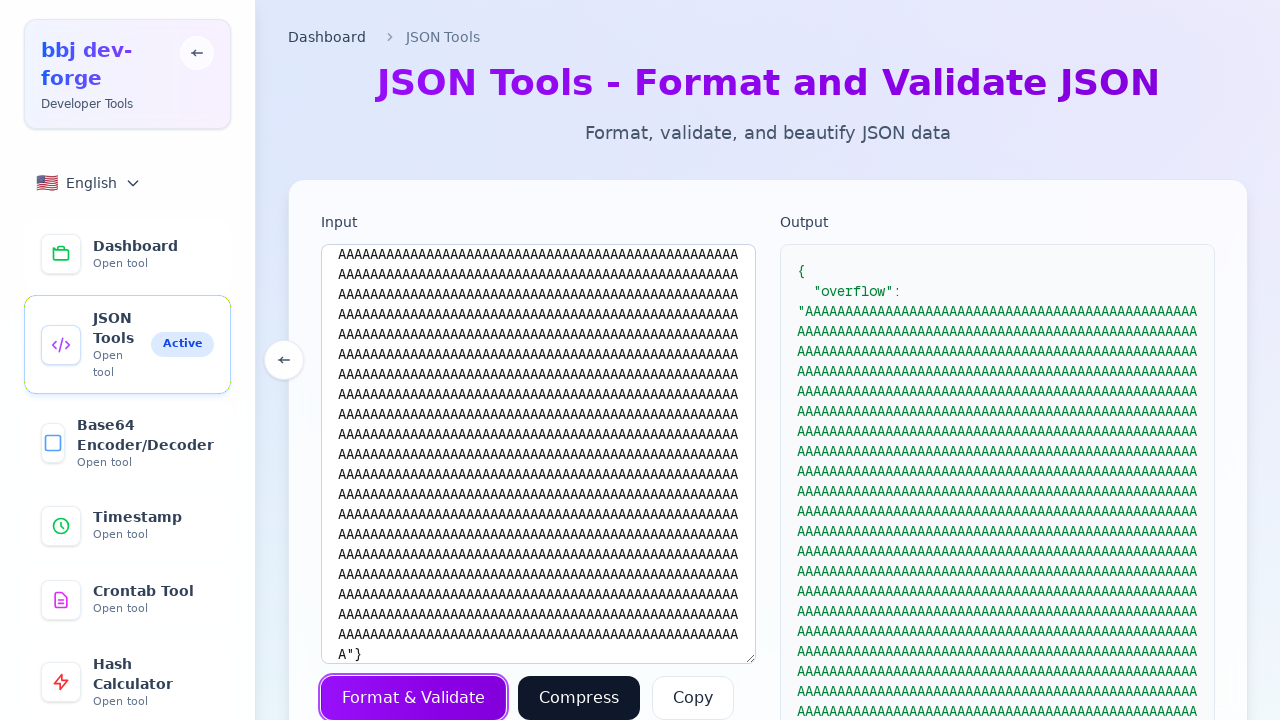

Waited 1 second for buffer overflow payload response
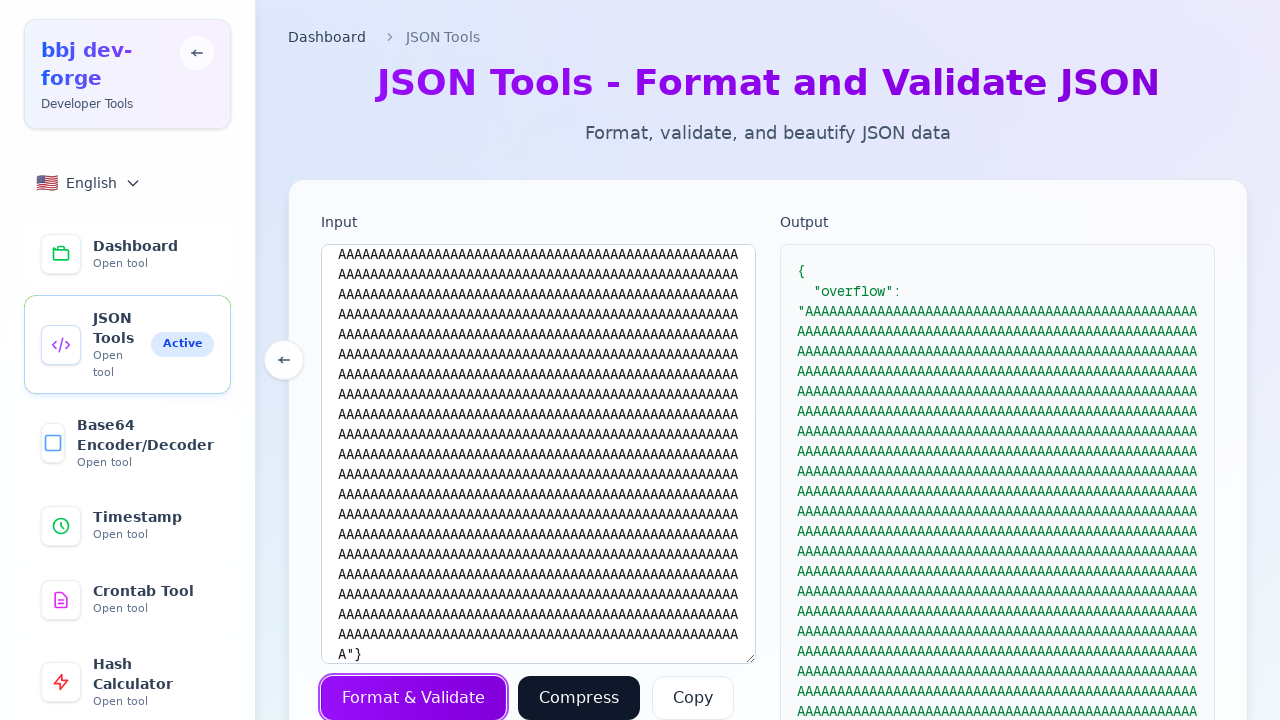

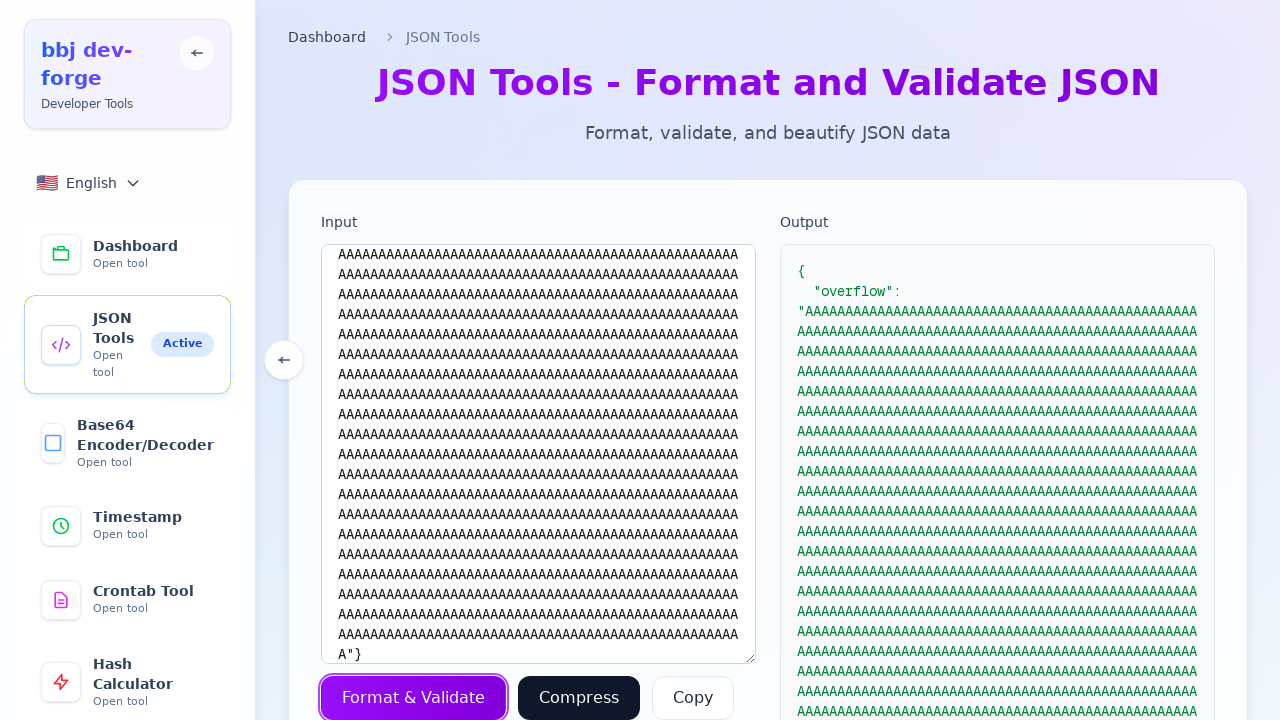